Opens Firefox browser and navigates to Mozilla homepage

Starting URL: https://www.mozilla.org/en-US/

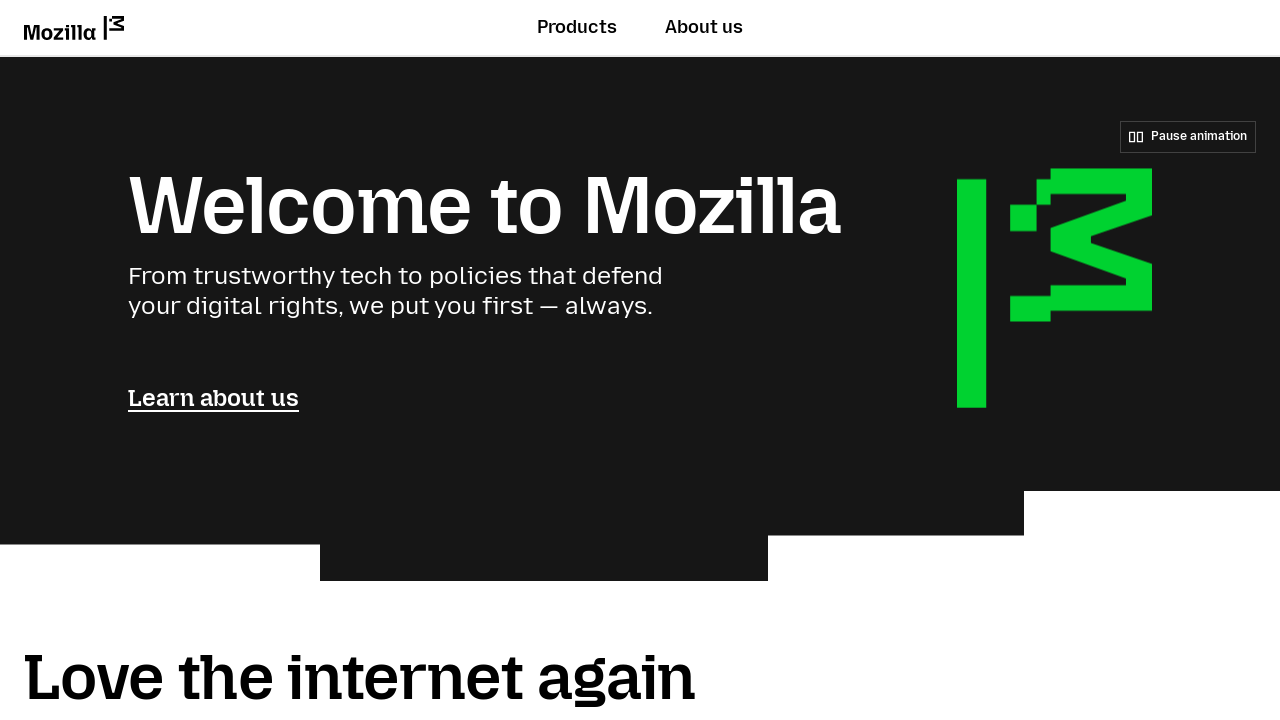

Mozilla homepage loaded with networkidle state
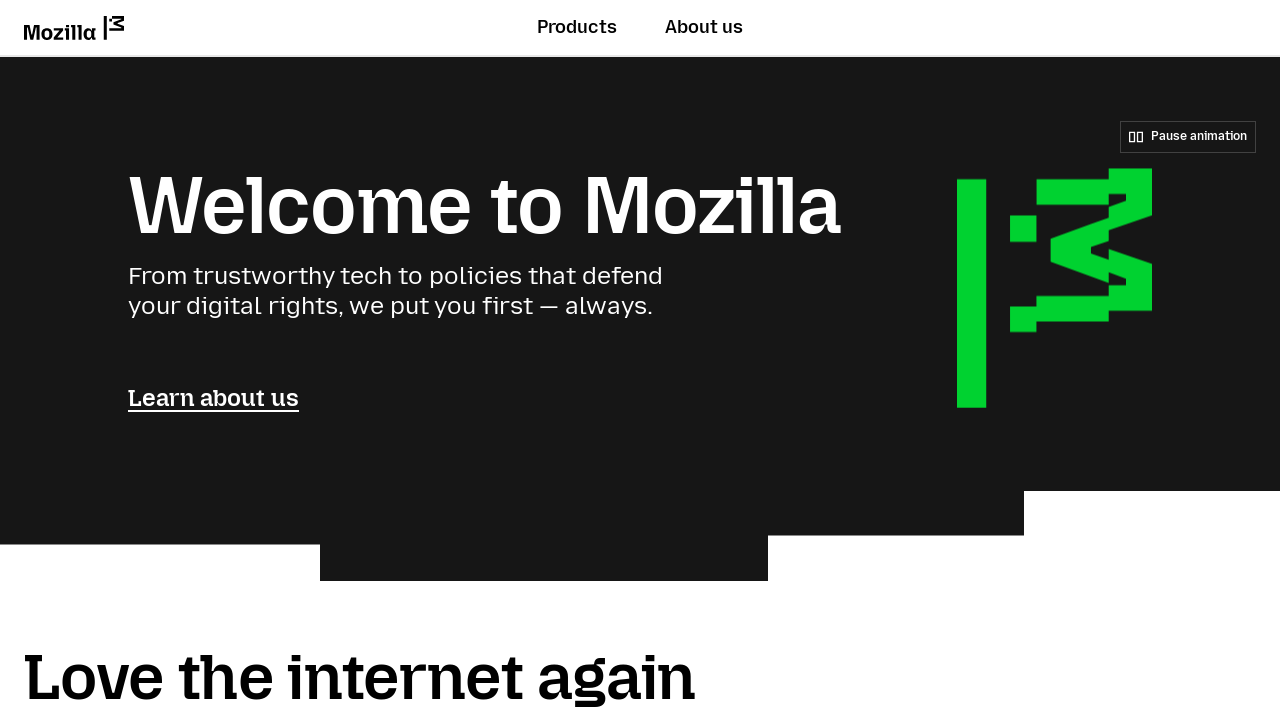

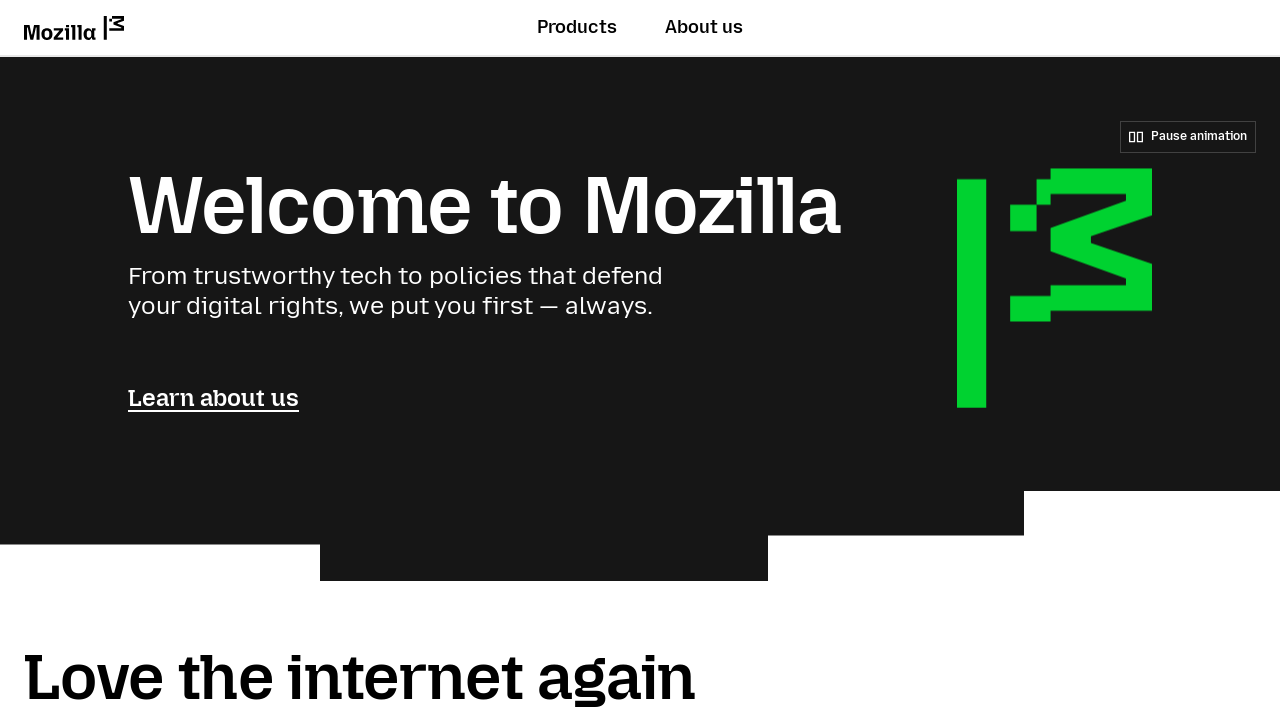